Tests table scrolling and validates that the sum of values in a table matches the displayed total amount

Starting URL: https://rahulshettyacademy.com/AutomationPractice/

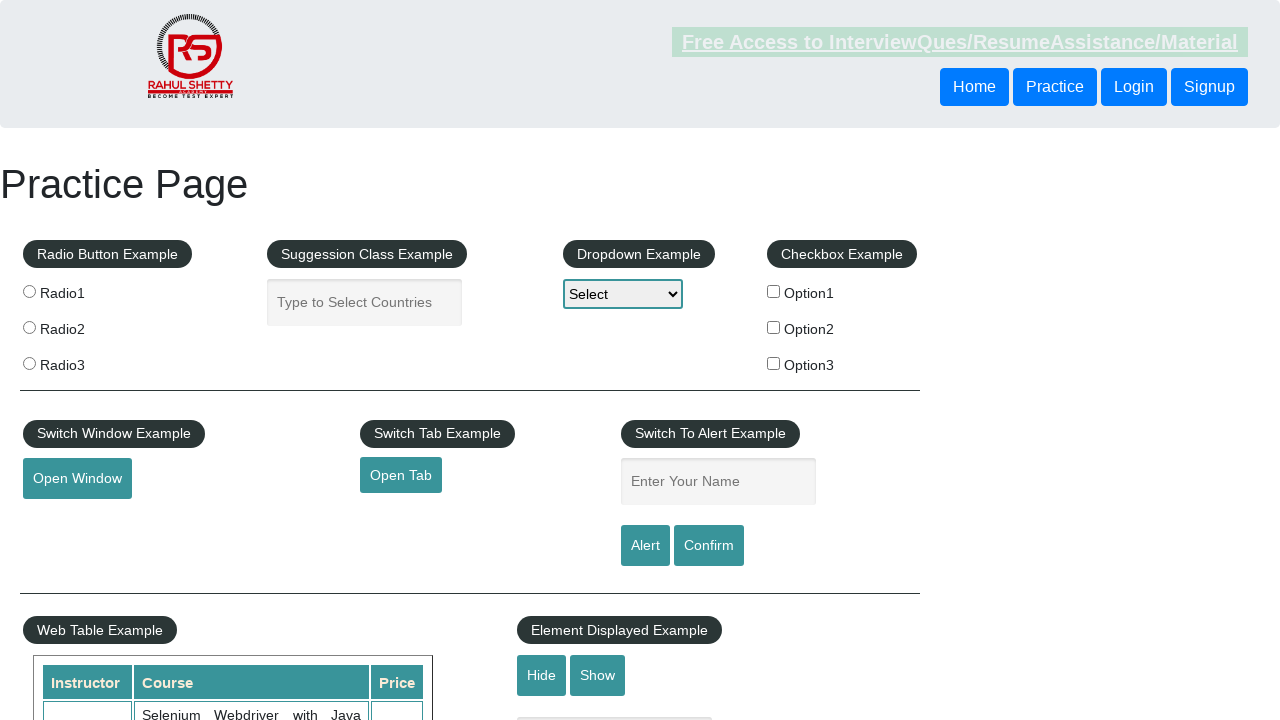

Scrolled main page down by 500 pixels
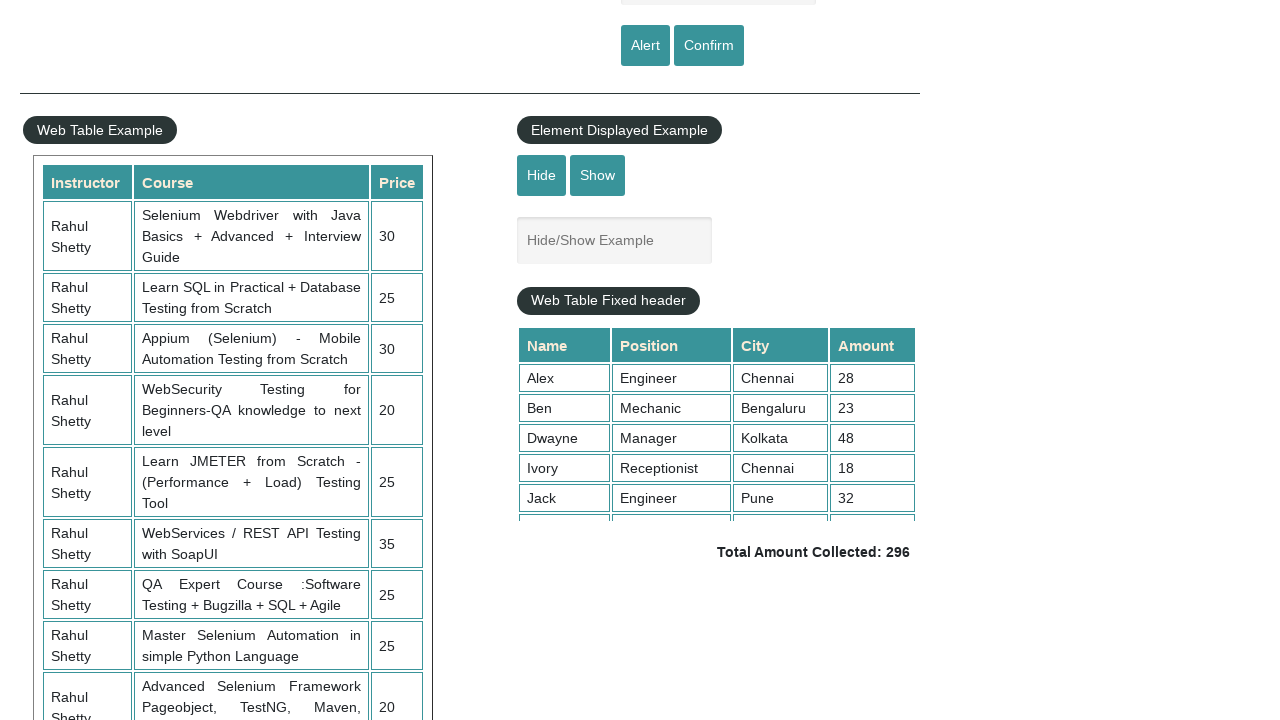

Scrolled table element down by 500 pixels
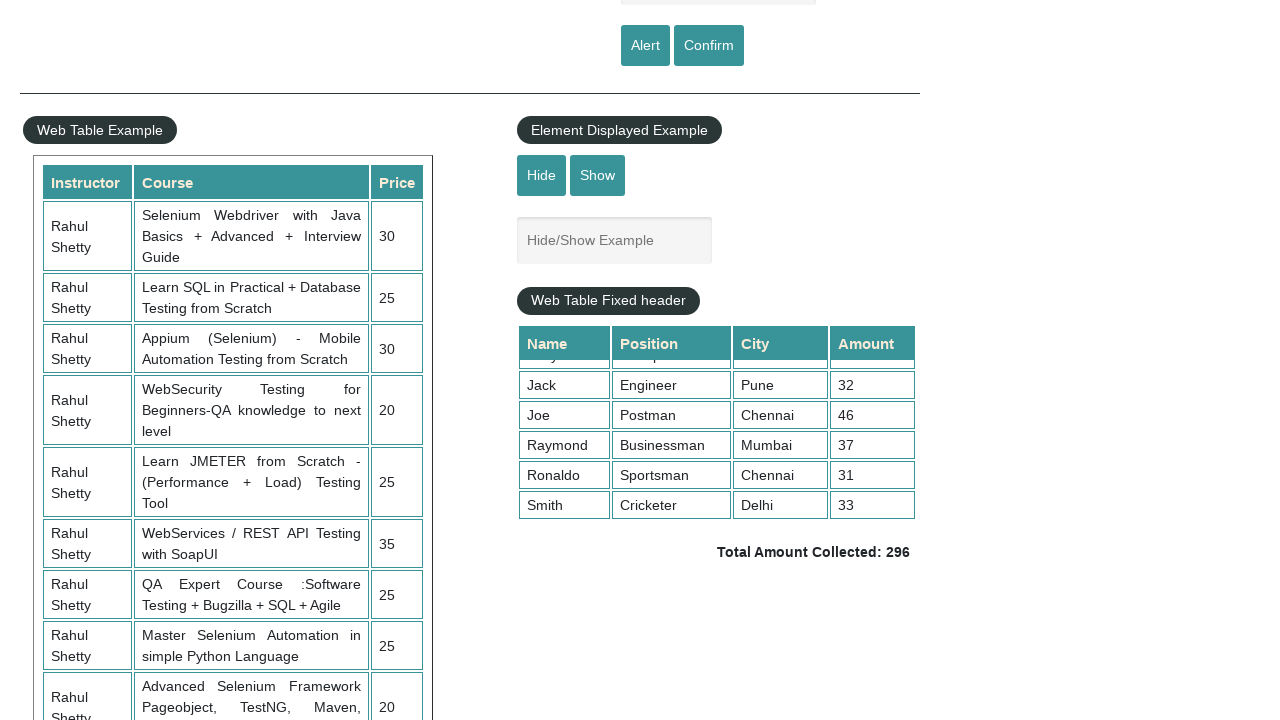

Retrieved all amount values from table
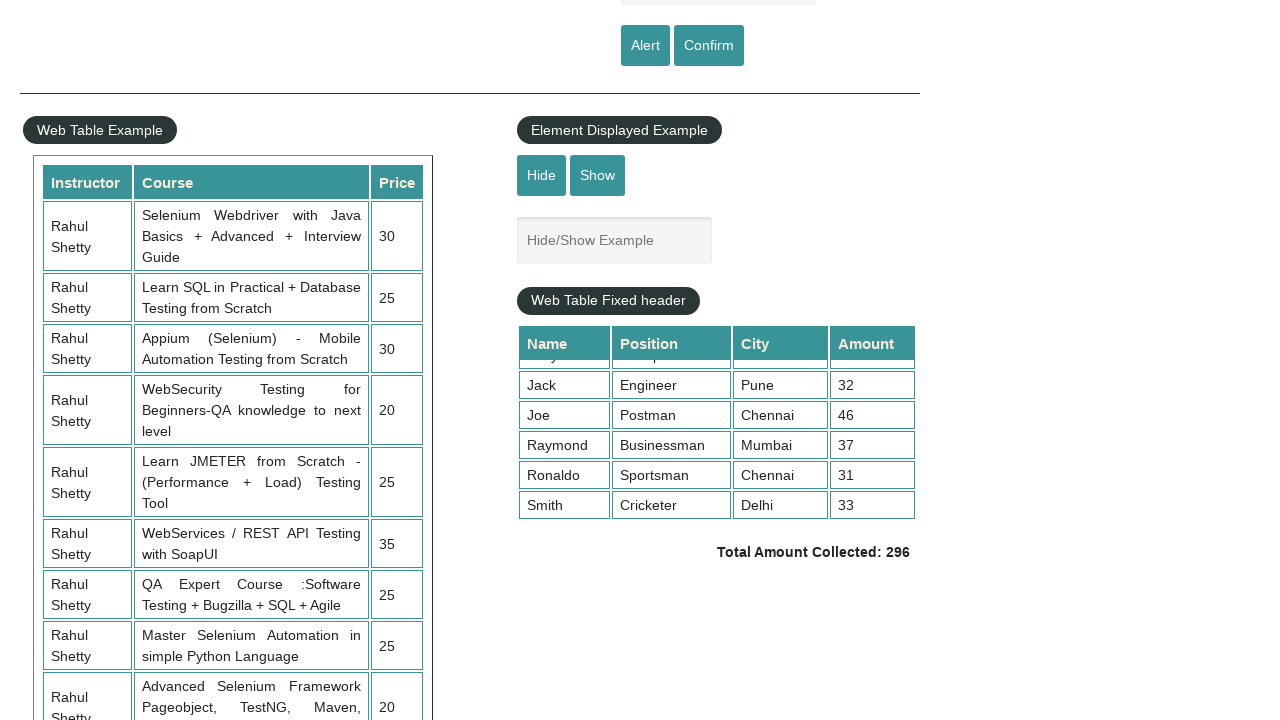

Calculated sum of all table amounts: 296
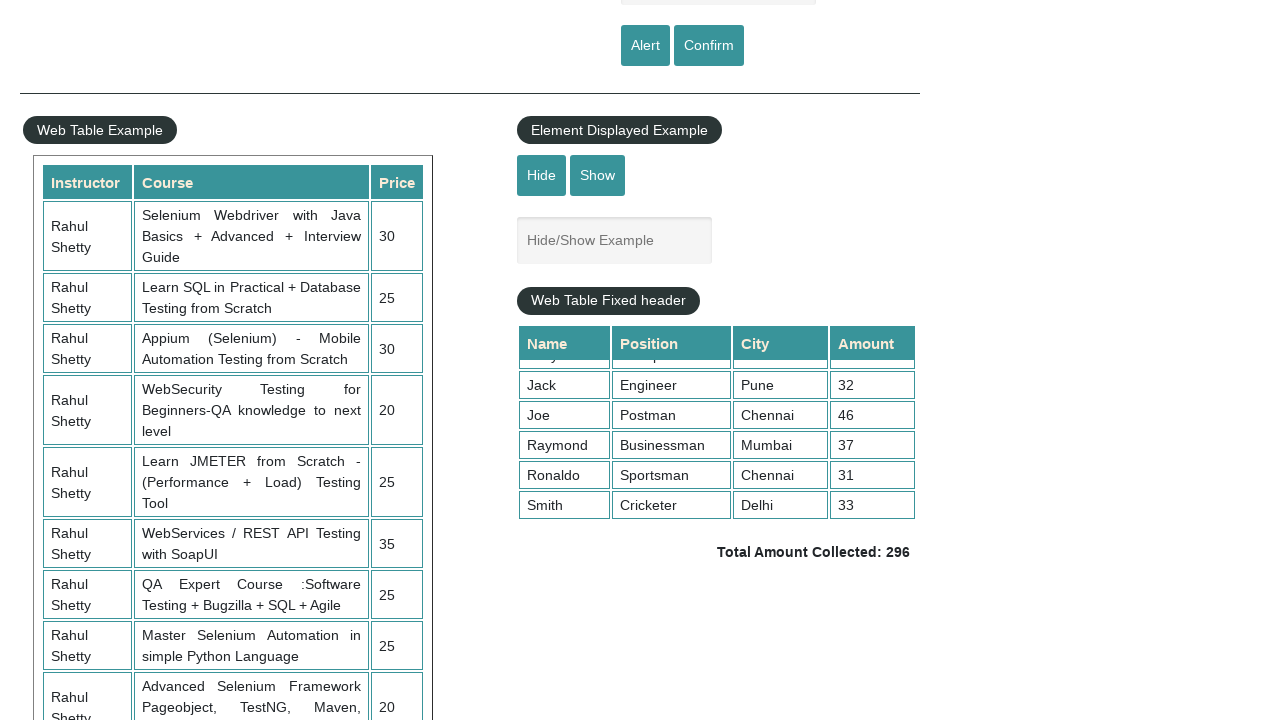

Retrieved displayed total amount text
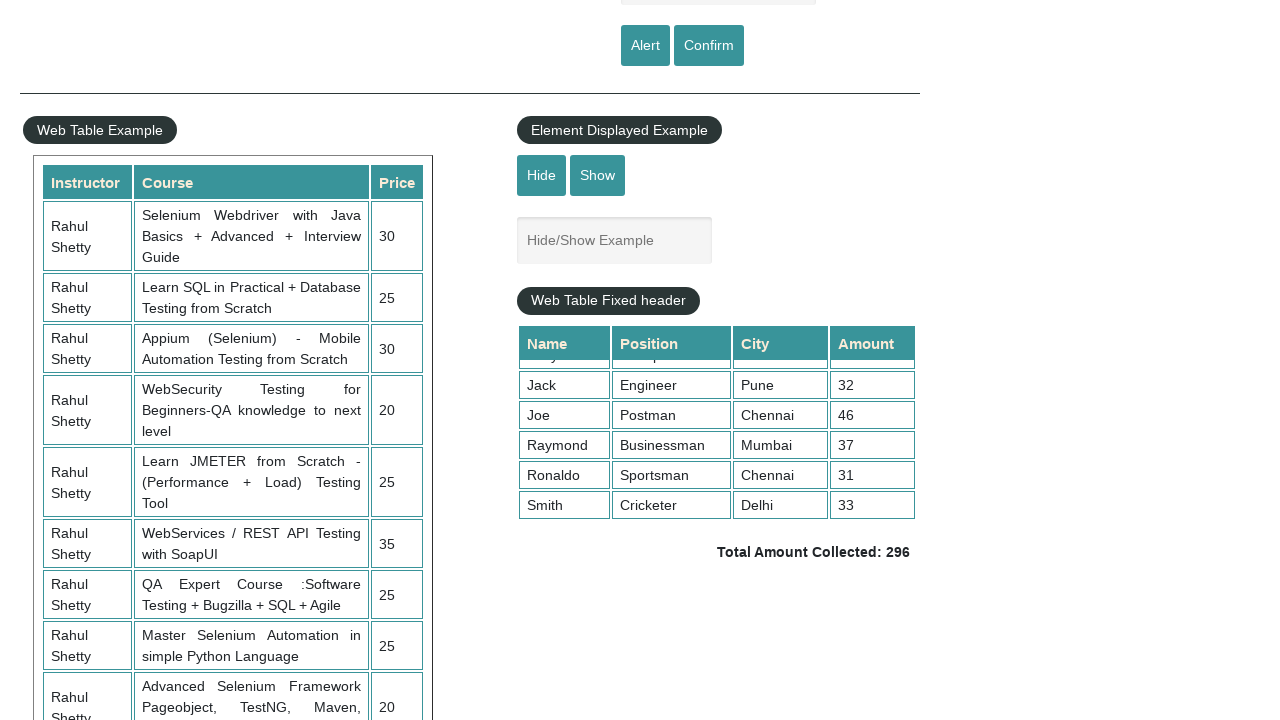

Parsed displayed total amount: 296
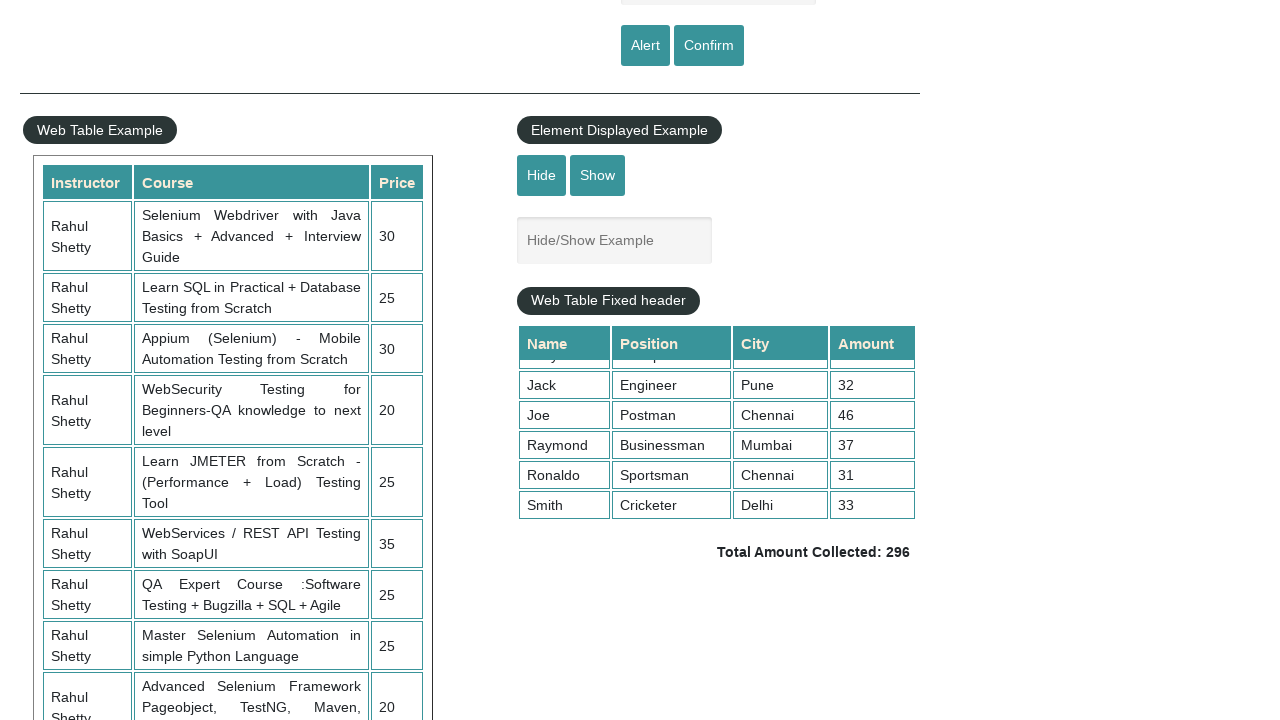

Verified calculated sum (296) matches displayed total (296)
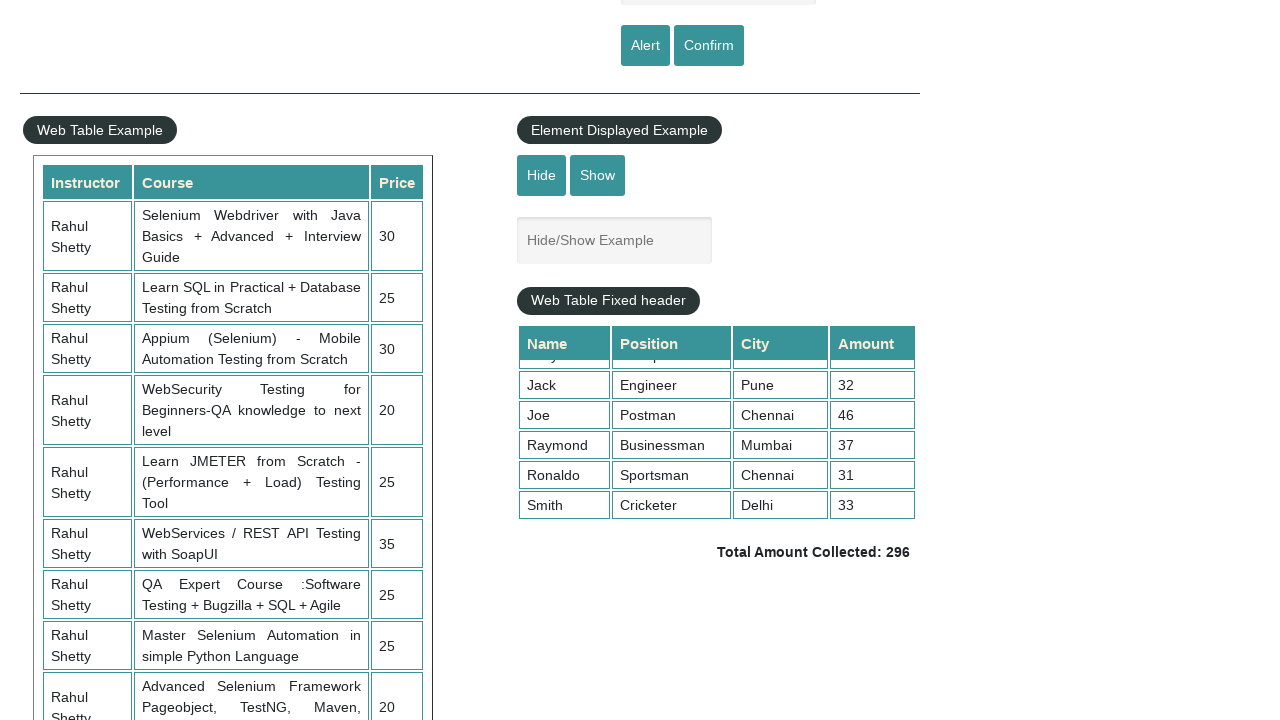

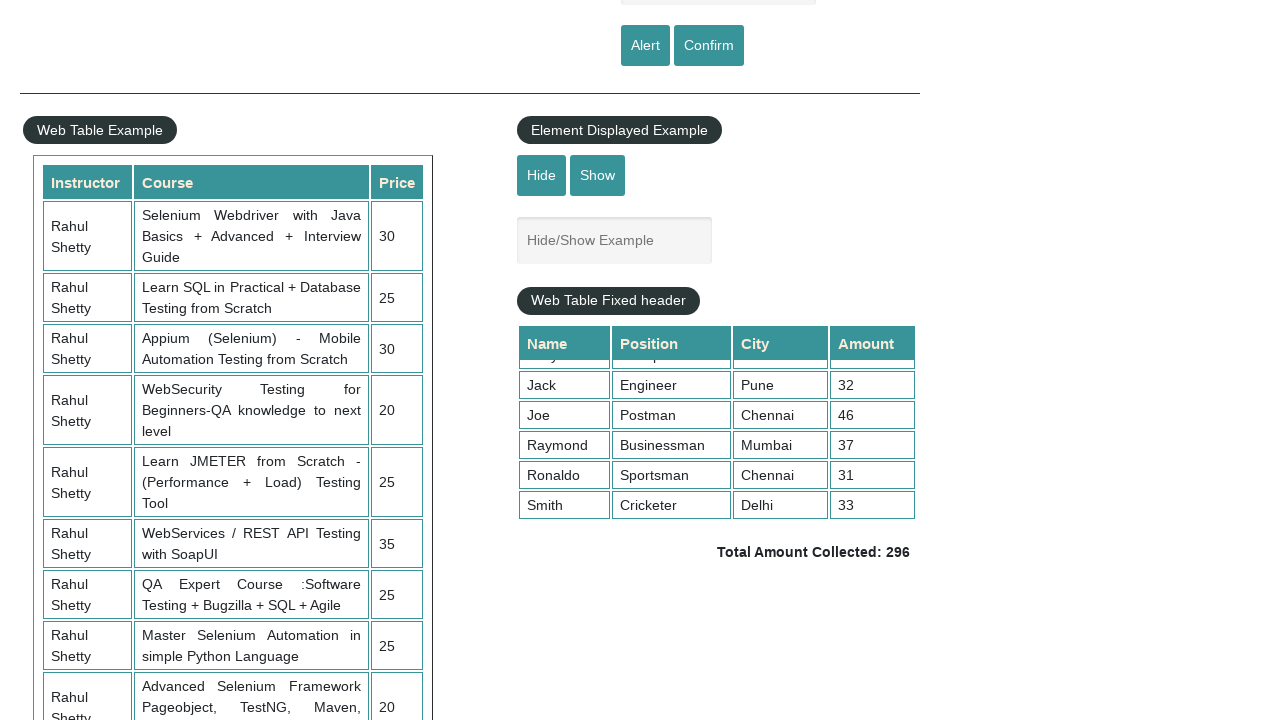